Tests number input field by entering a value and using arrow keys to increment/decrement

Starting URL: https://the-internet.herokuapp.com/inputs

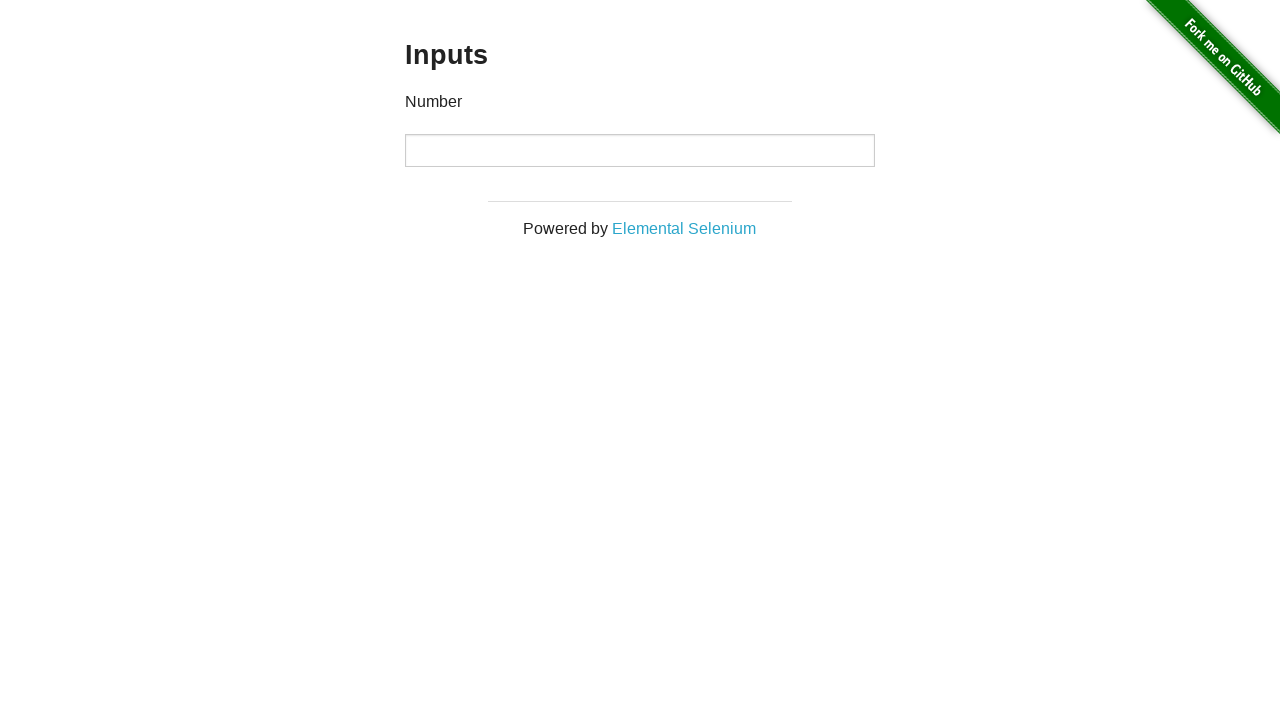

Navigated to the-internet.herokuapp.com/inputs
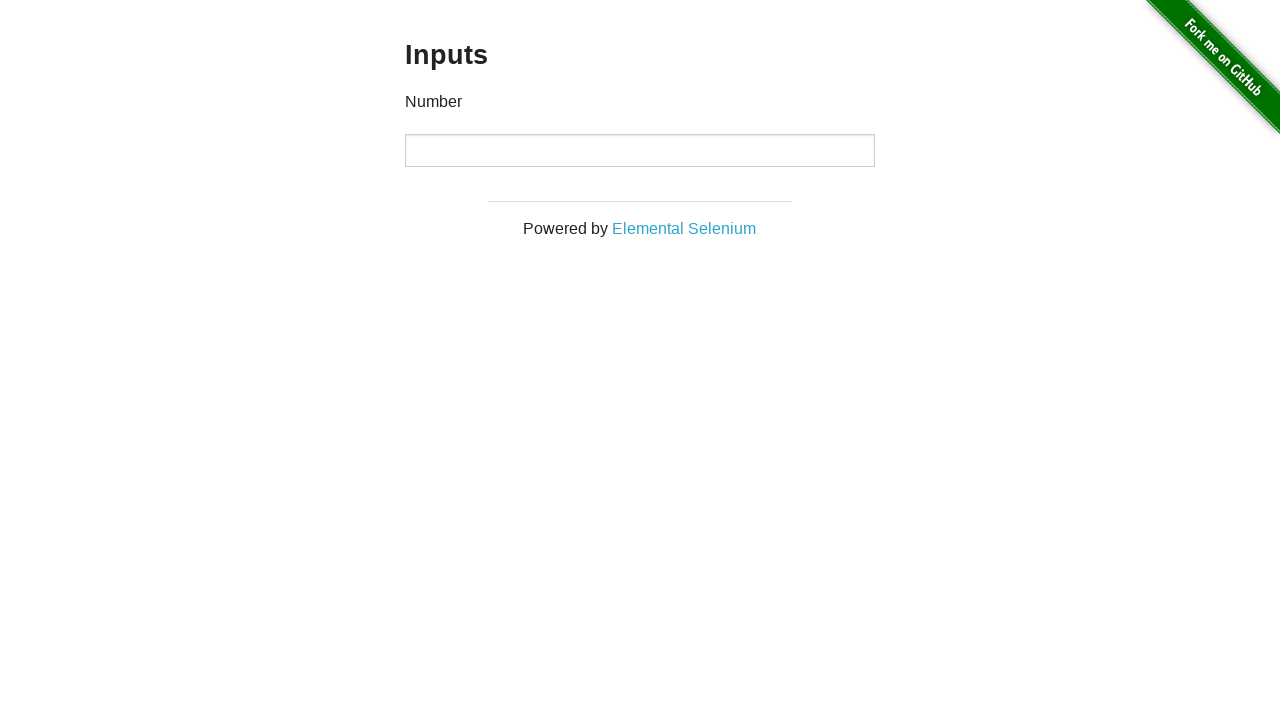

Filled number input field with value '12' on xpath=//div[@class='example']//input
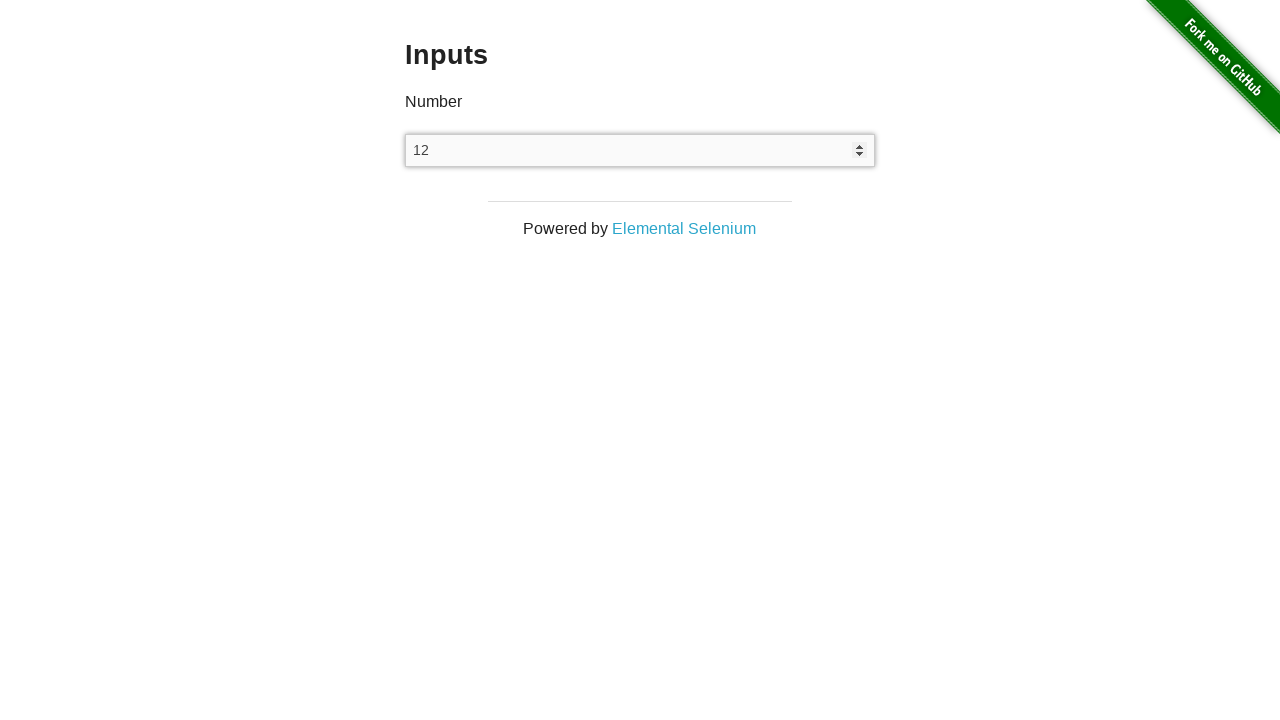

Pressed ArrowUp to increment value (increment #1) on xpath=//div[@class='example']//input
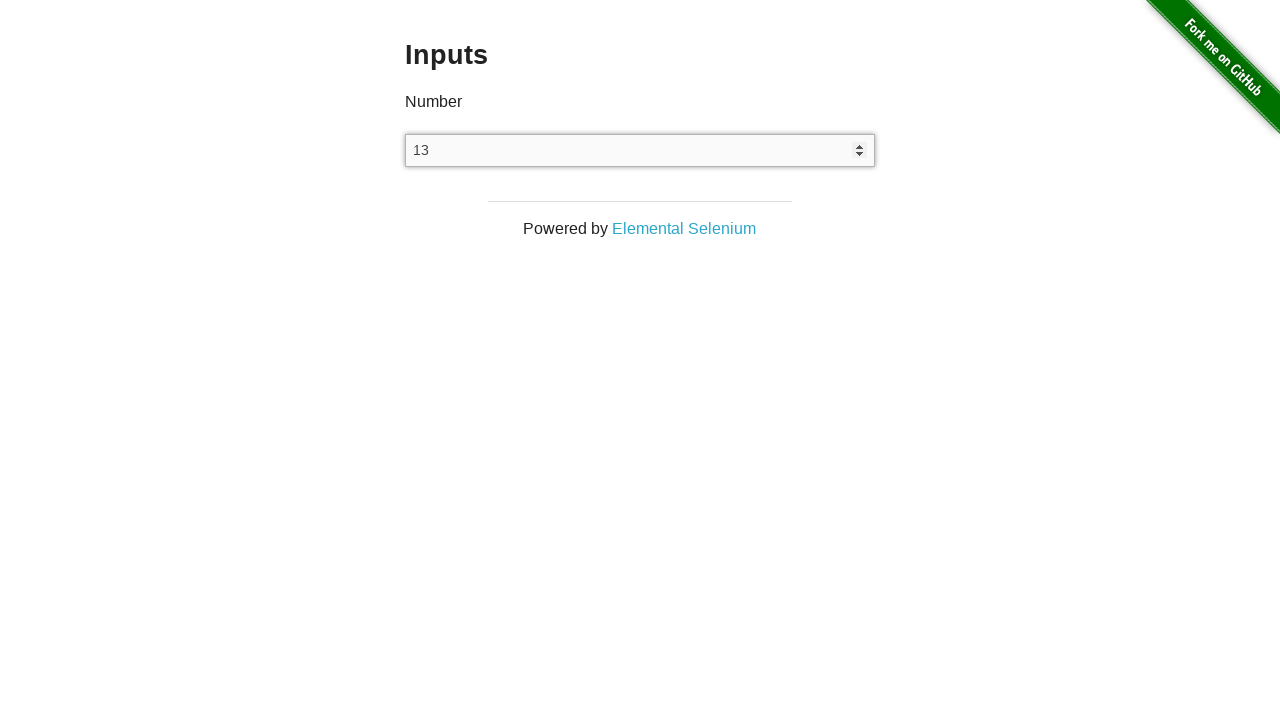

Pressed ArrowUp to increment value (increment #2) on xpath=//div[@class='example']//input
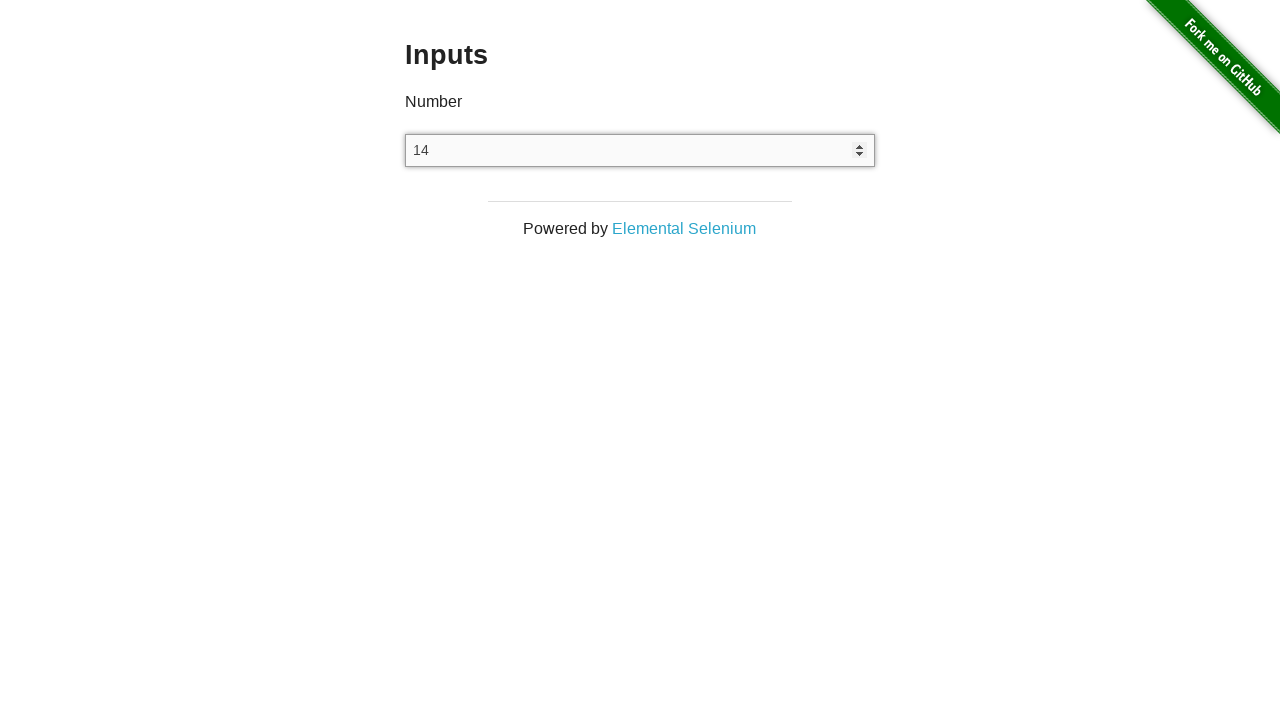

Pressed ArrowUp to increment value (increment #3) on xpath=//div[@class='example']//input
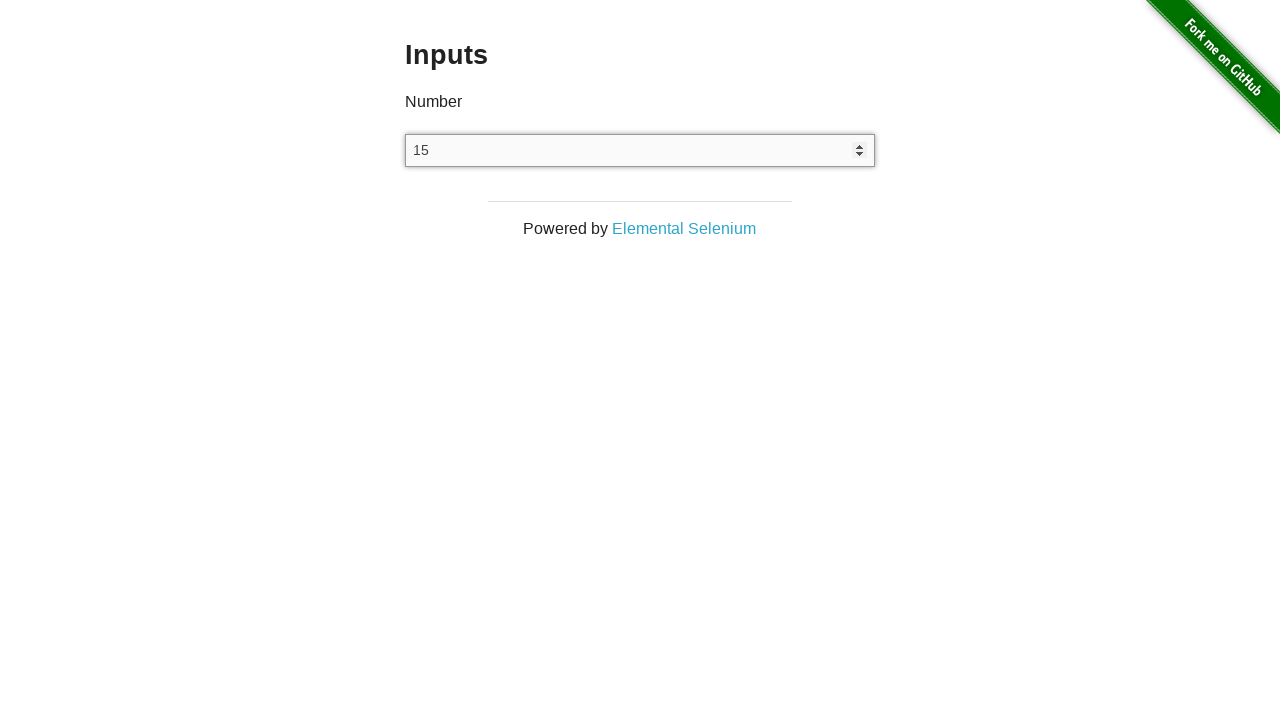

Pressed ArrowUp to increment value (increment #4) on xpath=//div[@class='example']//input
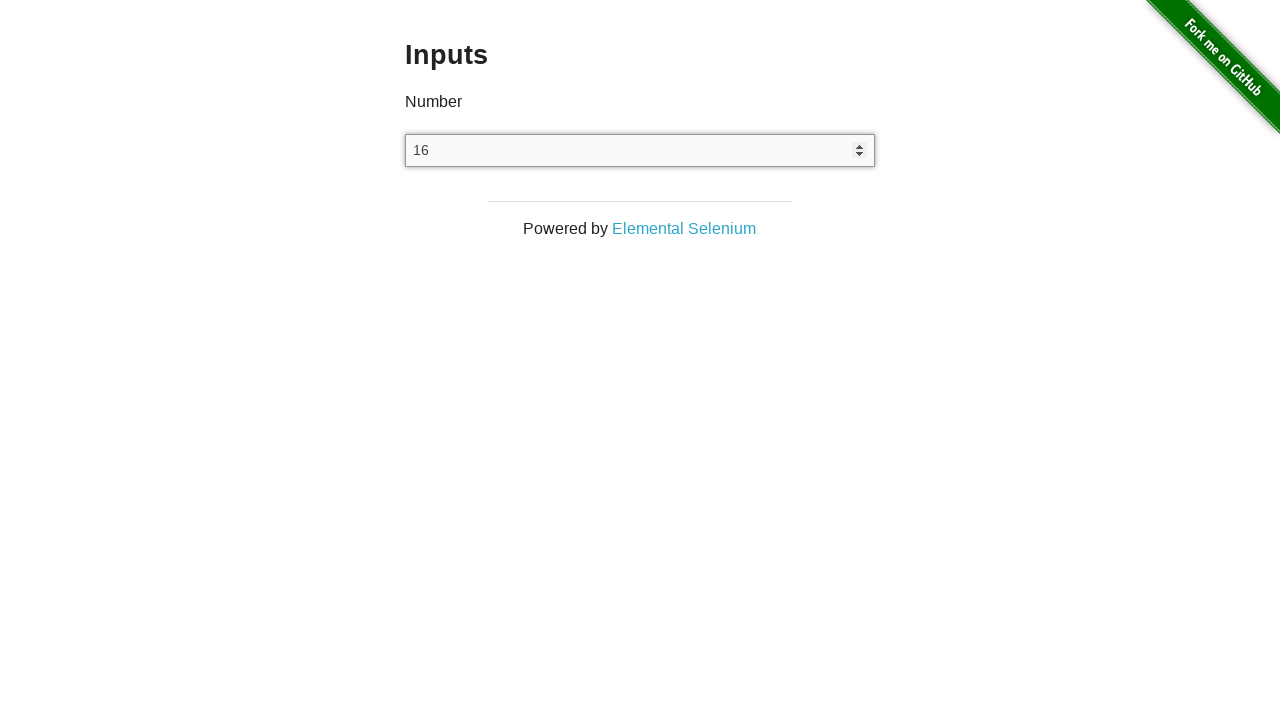

Pressed ArrowUp to increment value (increment #5) on xpath=//div[@class='example']//input
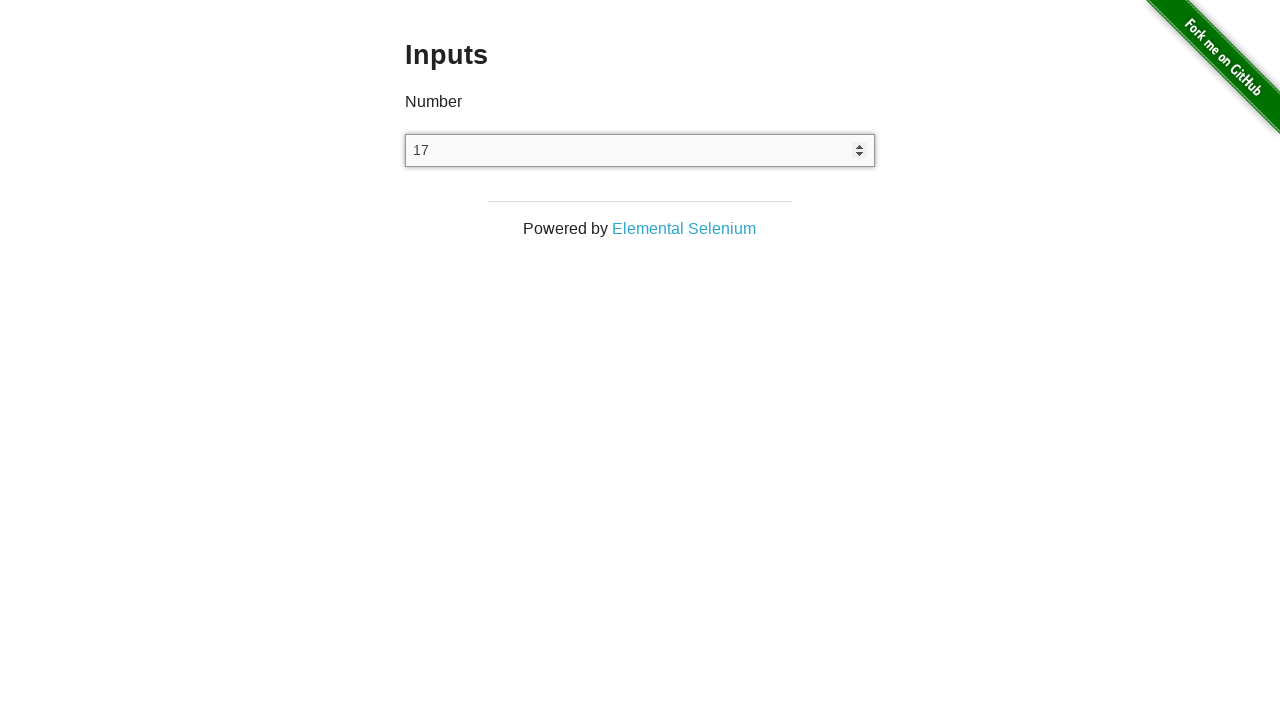

Pressed ArrowDown to decrement value on xpath=//div[@class='example']//input
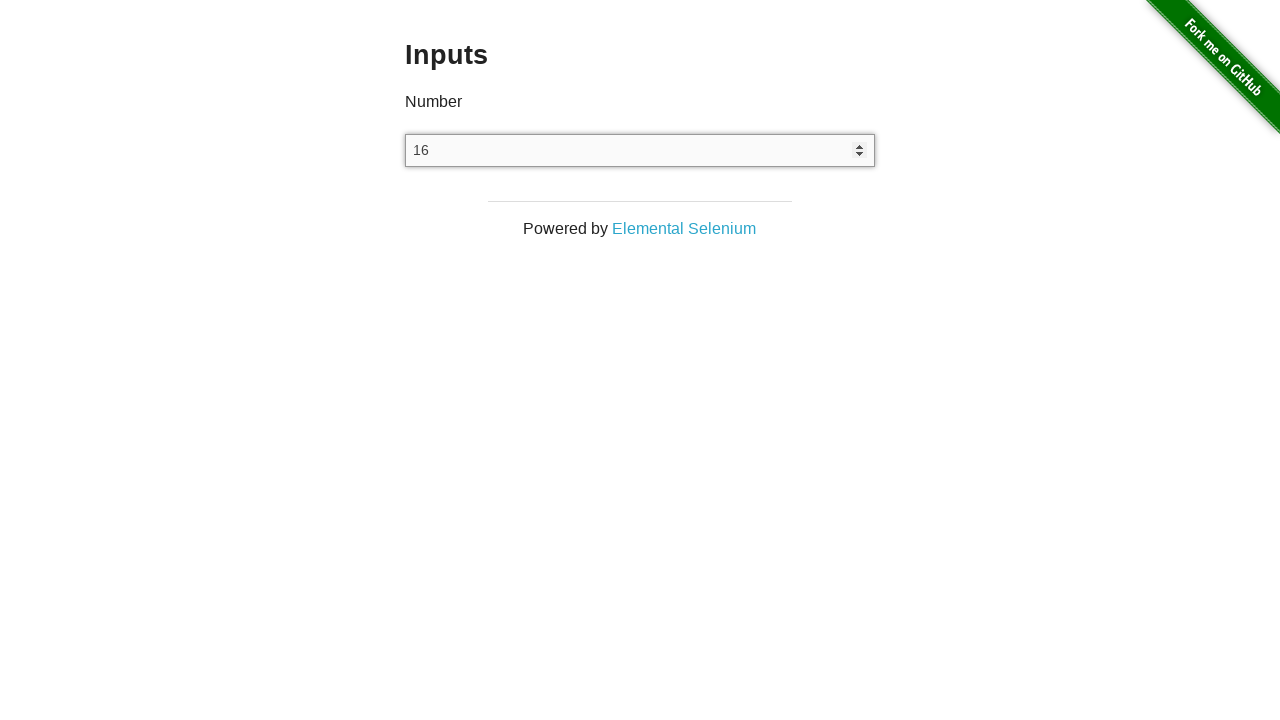

Verified final value is '16'
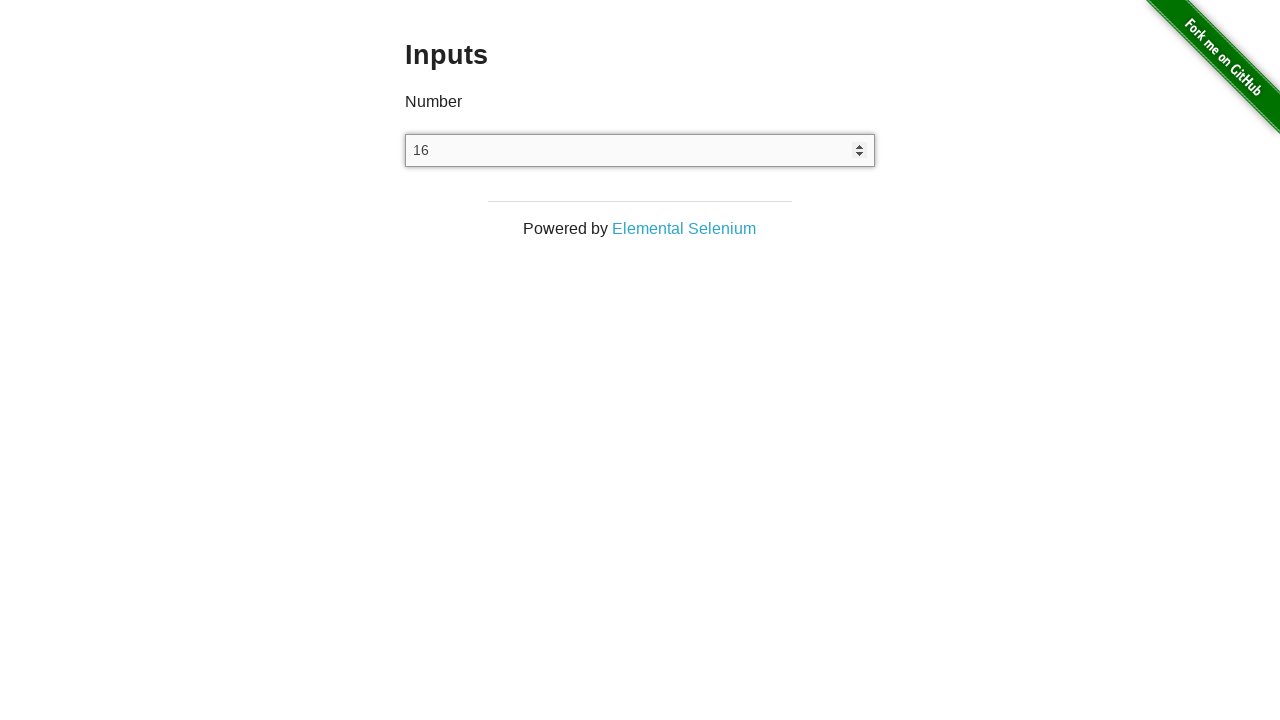

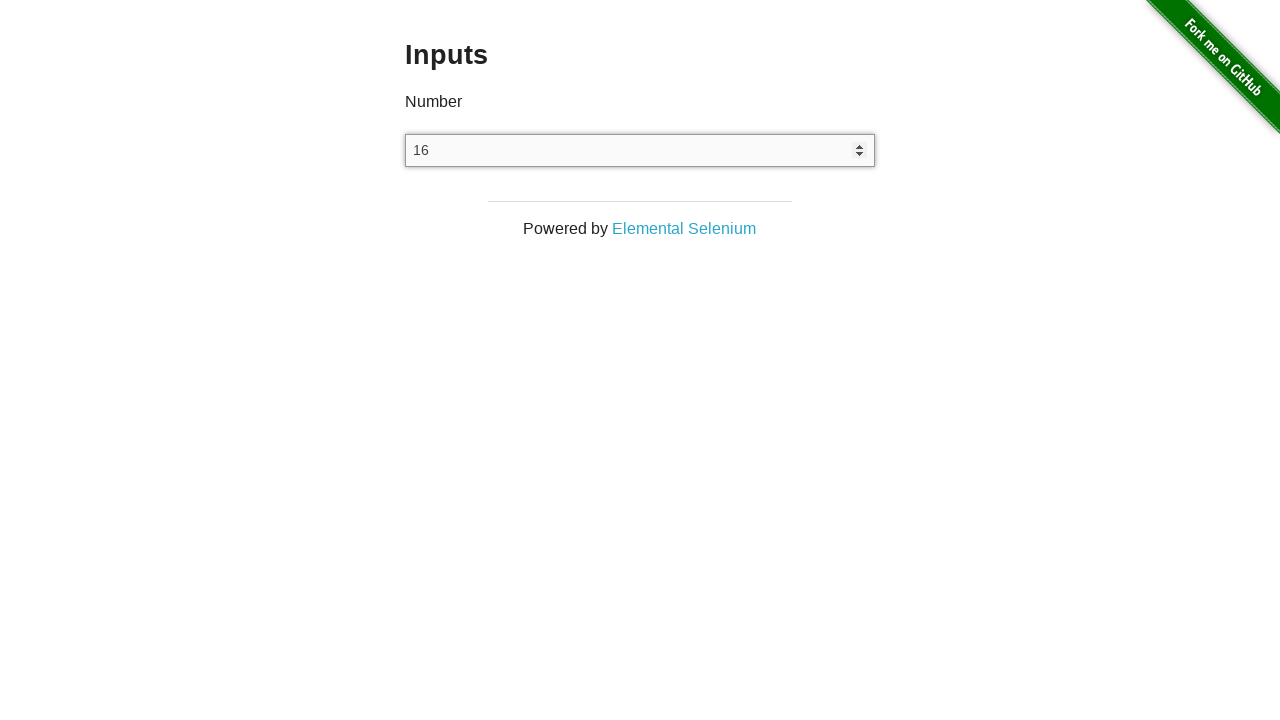